Tests radio button functionality by clicking the hockey sport radio button and verifying it becomes selected

Starting URL: https://practice.cydeo.com/radio_buttons

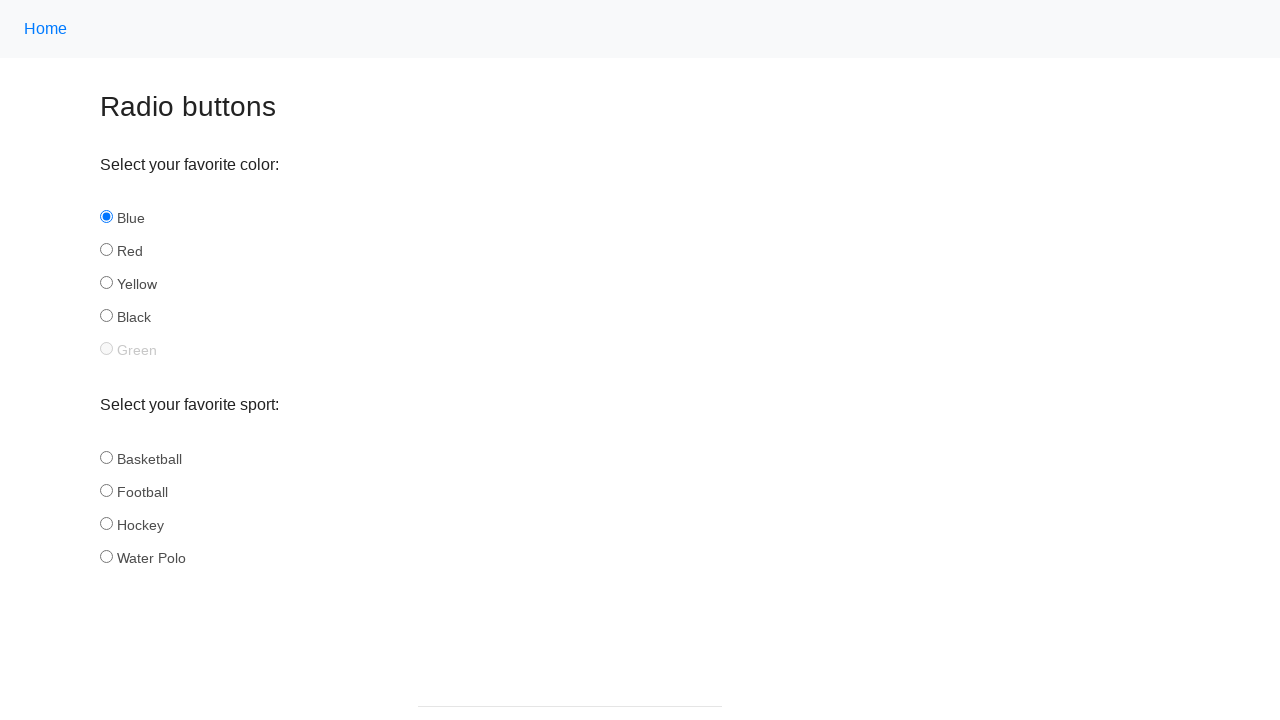

Clicked the hockey sport radio button at (106, 523) on input#hockey
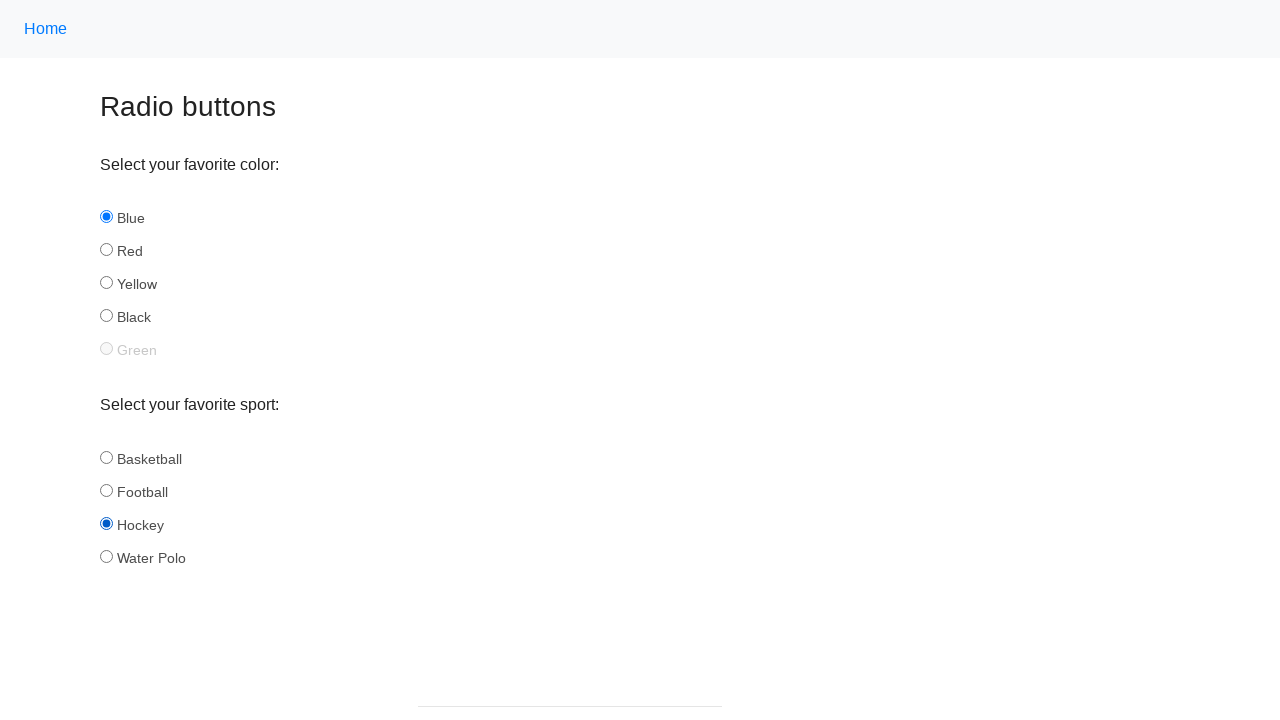

Located hockey radio button element
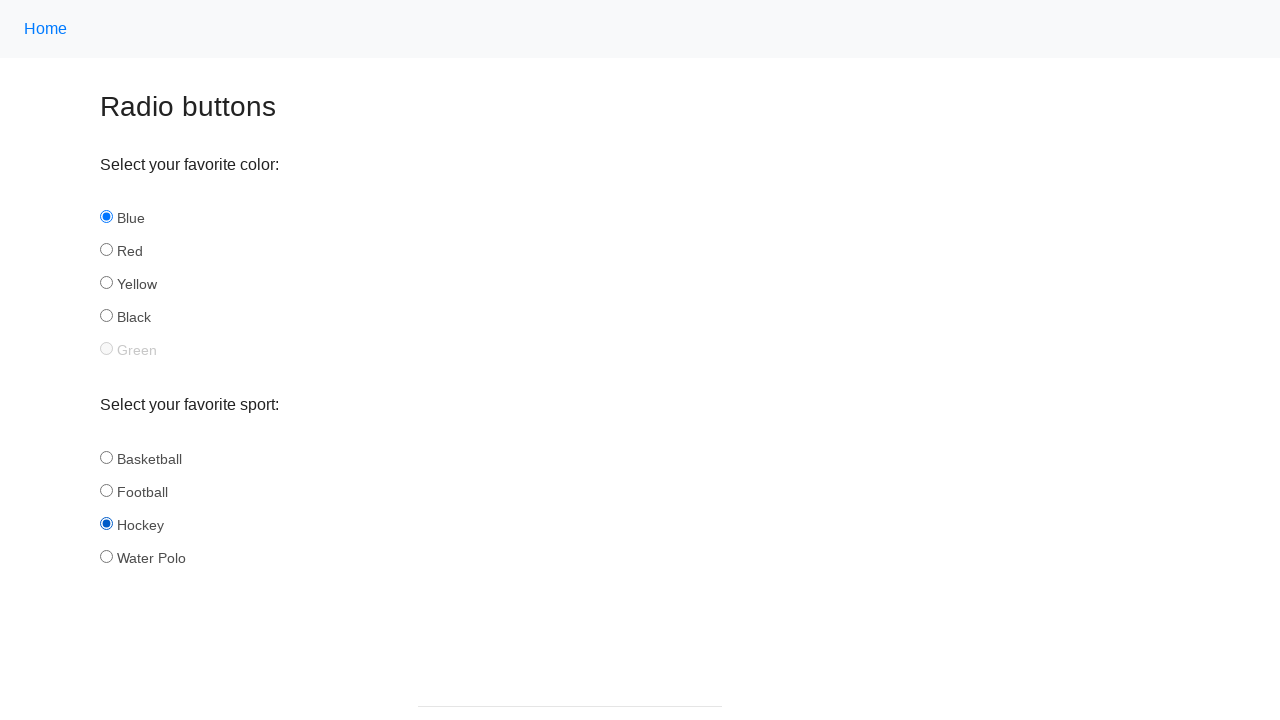

Verified hockey radio button is selected
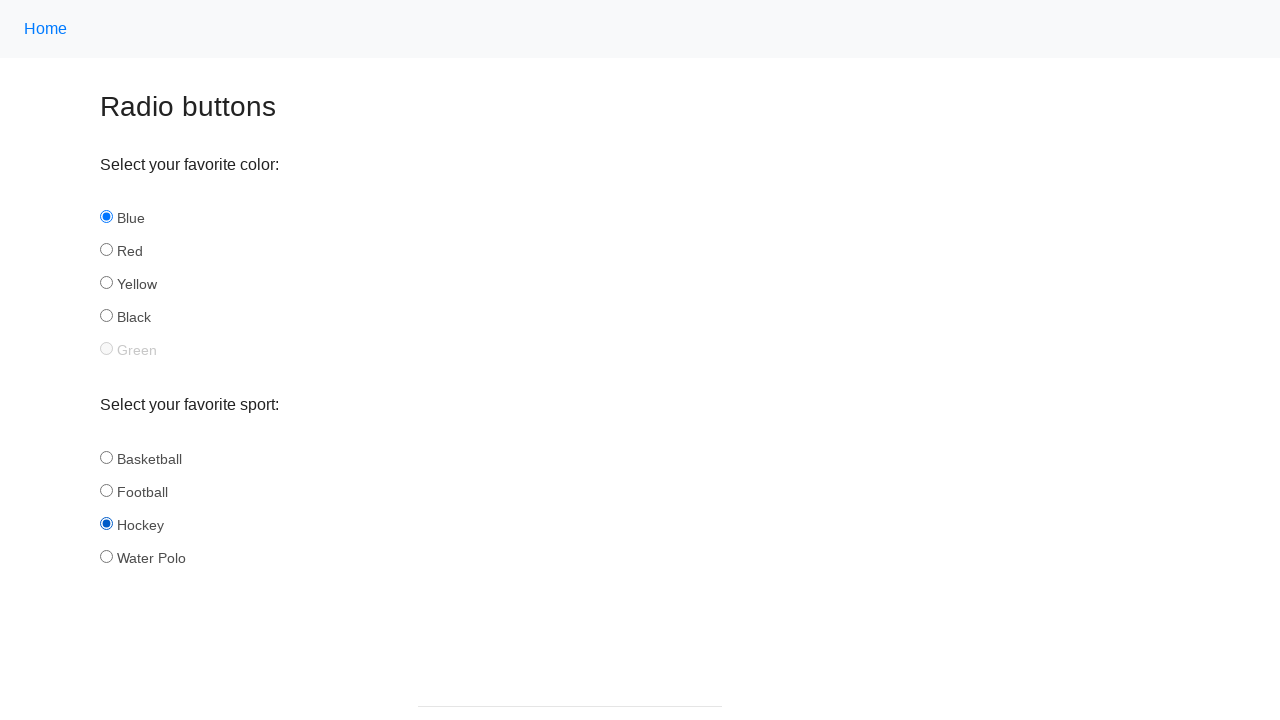

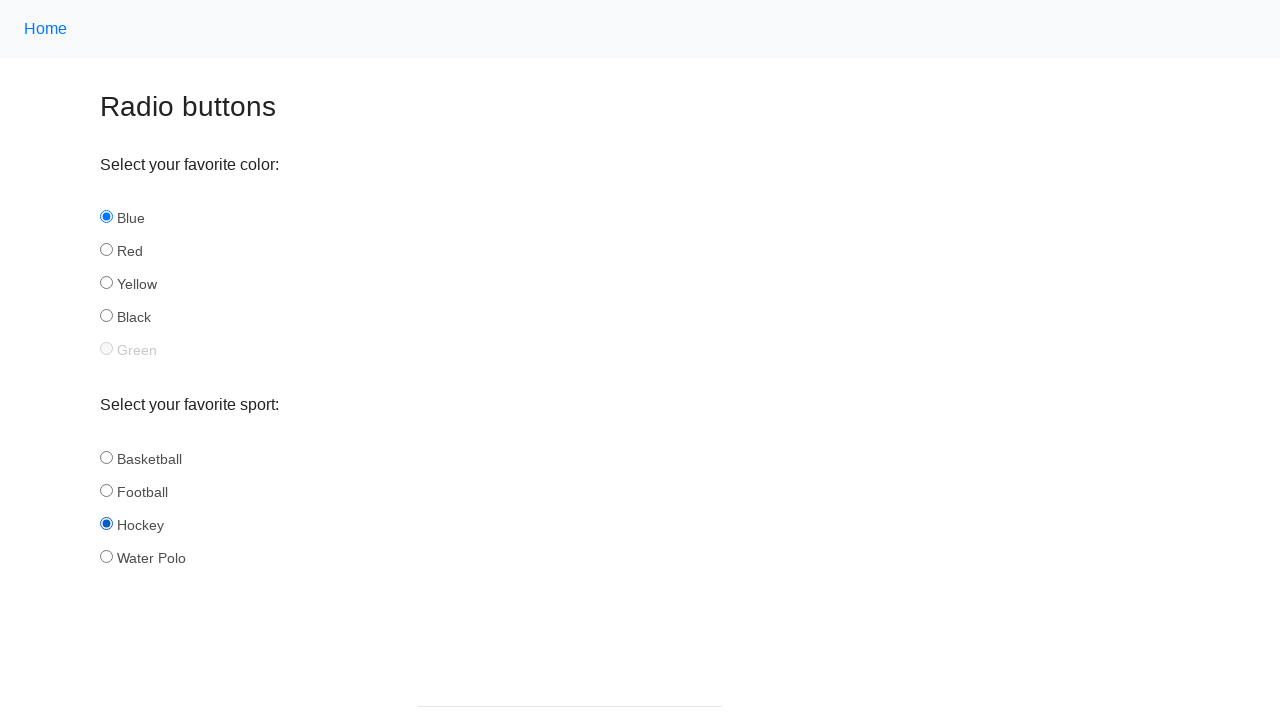